Tests right-click context menu functionality on a W3Schools page element

Starting URL: https://www.w3schools.com/

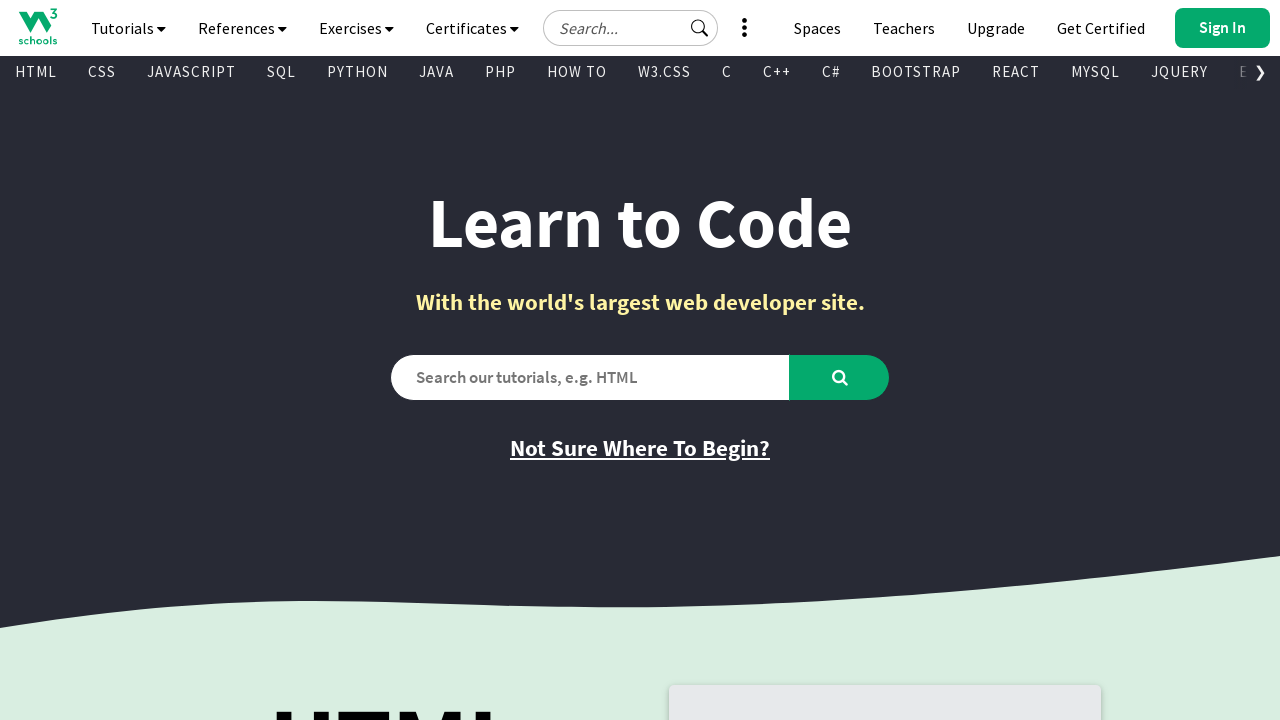

Located element for right-click context menu test
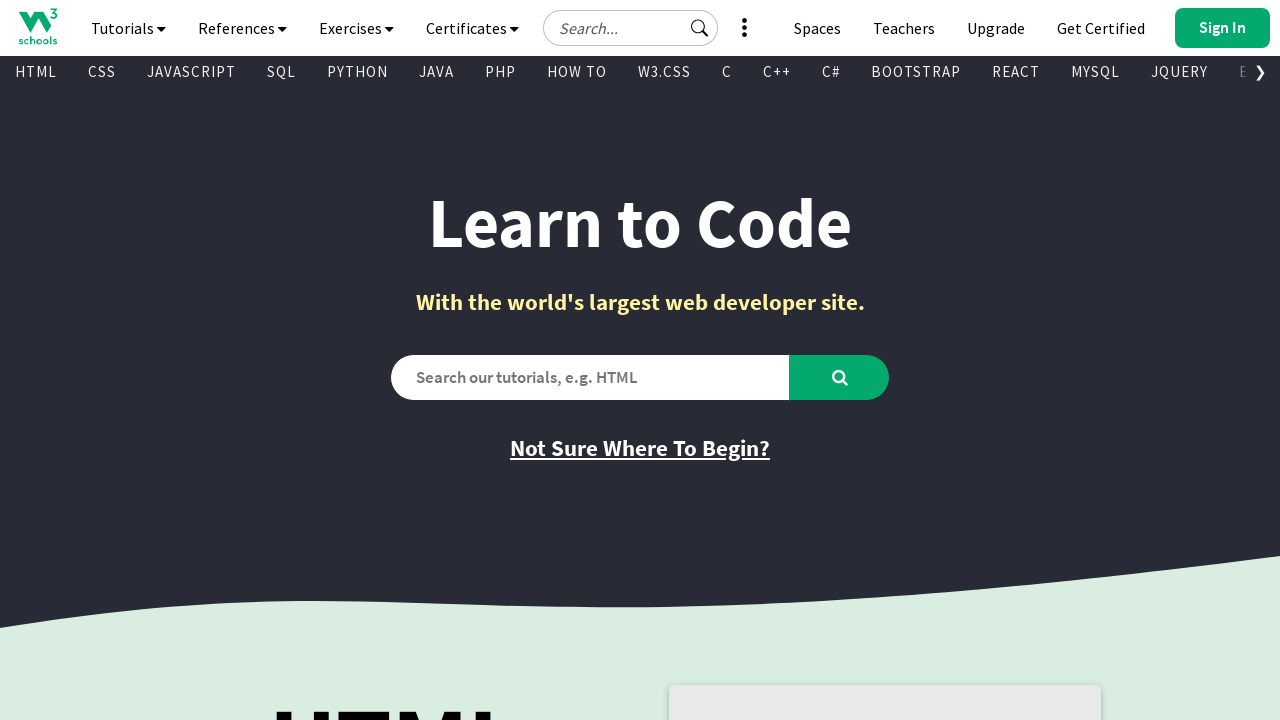

Right-clicked on W3Schools page element to open context menu at (395, 360) on xpath=//*[@id='main']/div[4]/div/div[1]/a[1]
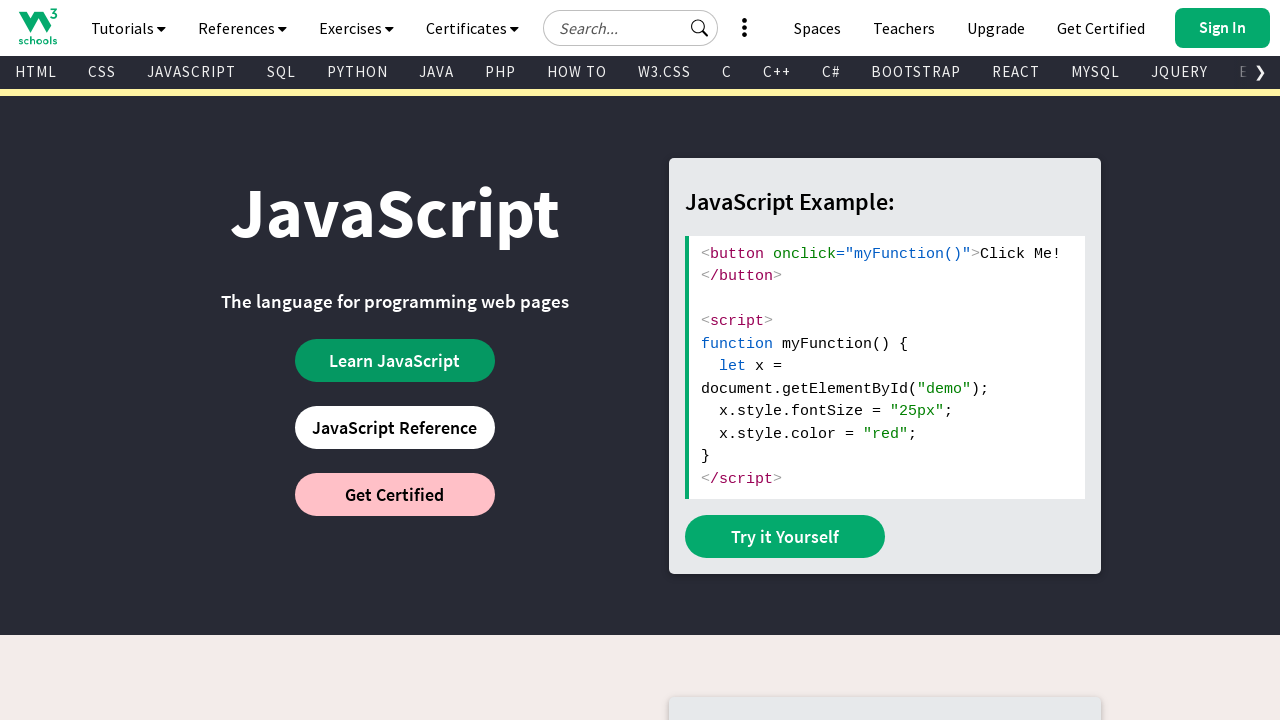

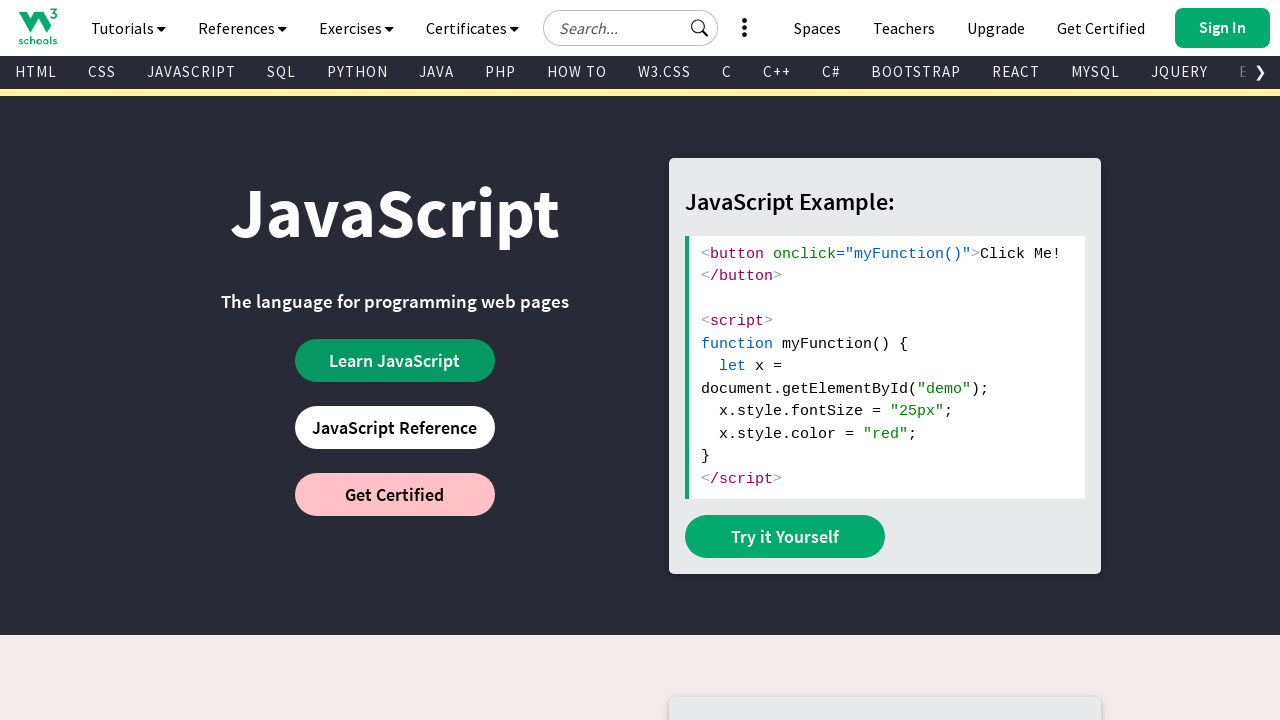